Tests the Demoblaze e-commerce site by navigating to the homepage and validating that the category navigation links (CATEGORIES, Phones, Laptops, Monitors) are displayed and enabled.

Starting URL: https://www.demoblaze.com/

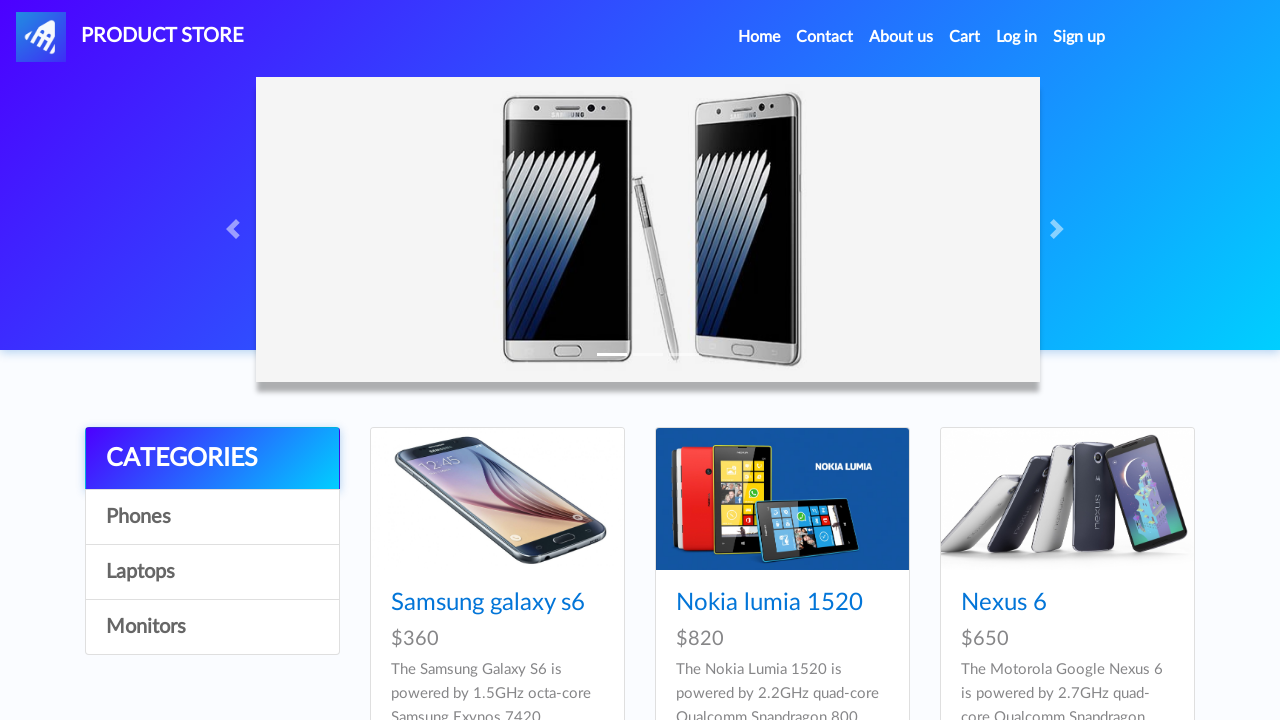

Waited for category navigation links to load
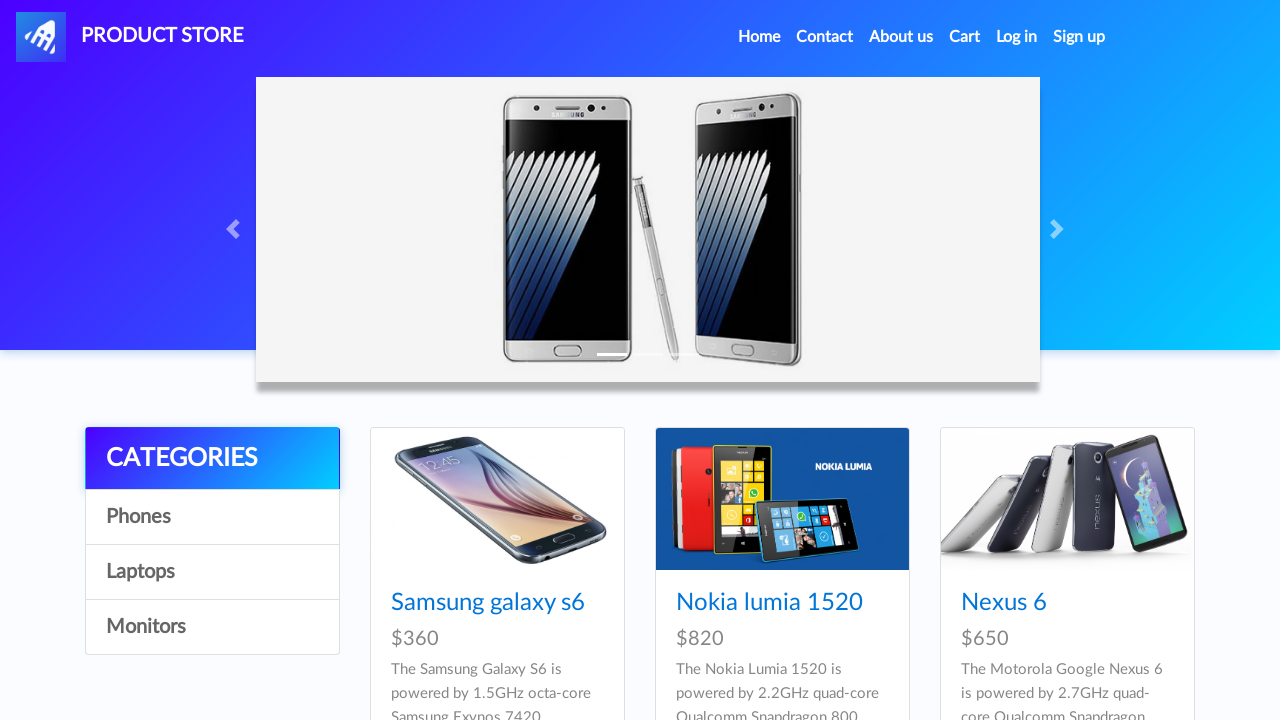

Located all category navigation elements
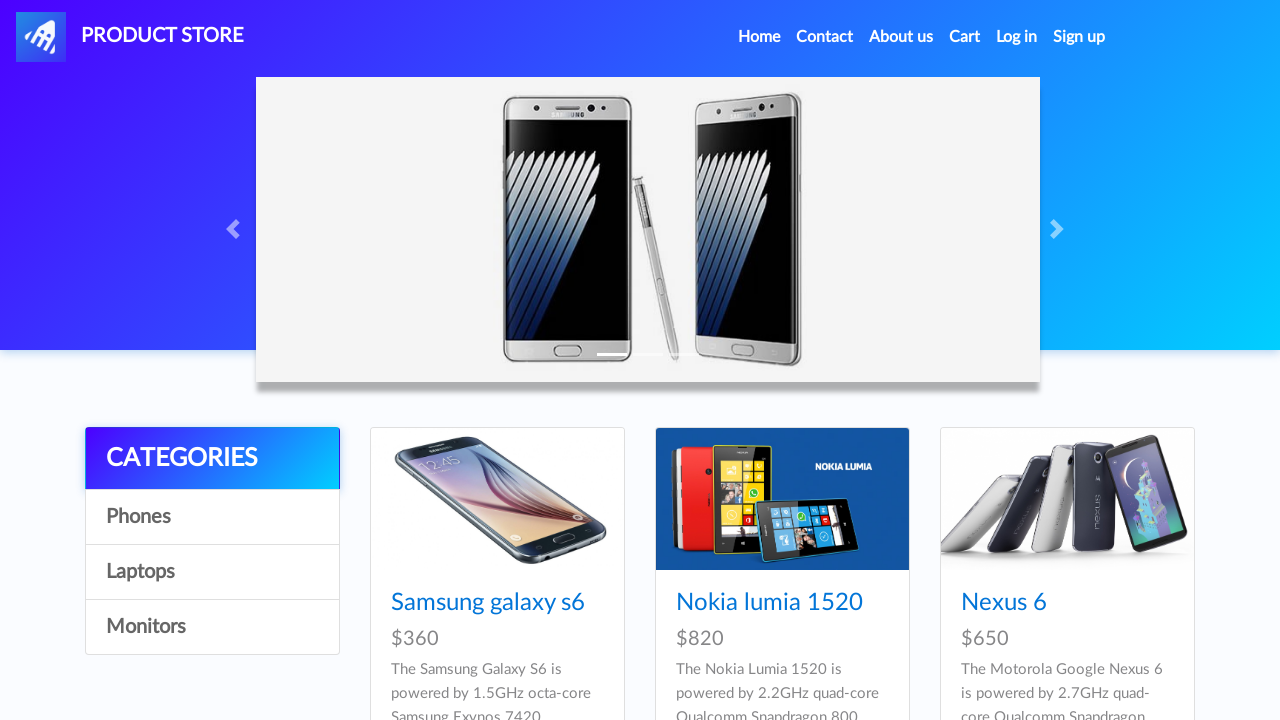

Retrieved category count: 4
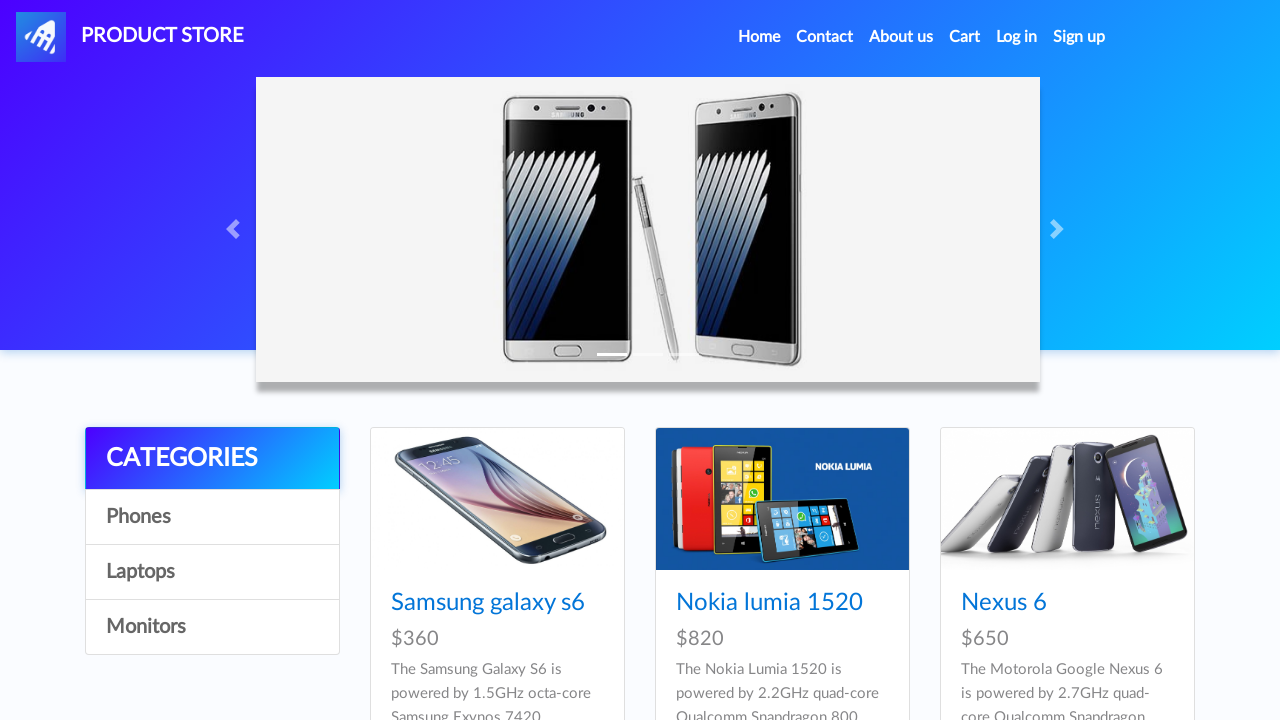

Retrieved category element at index 0
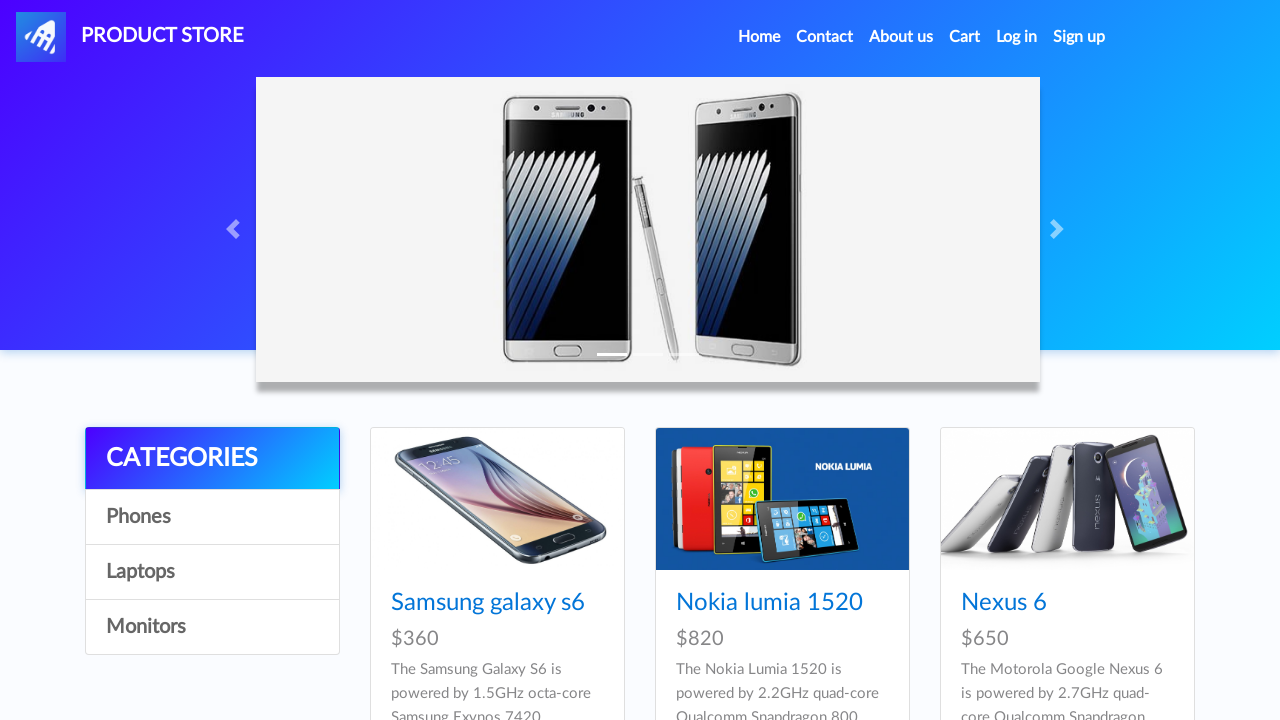

Extracted text from category: 'CATEGORIES'
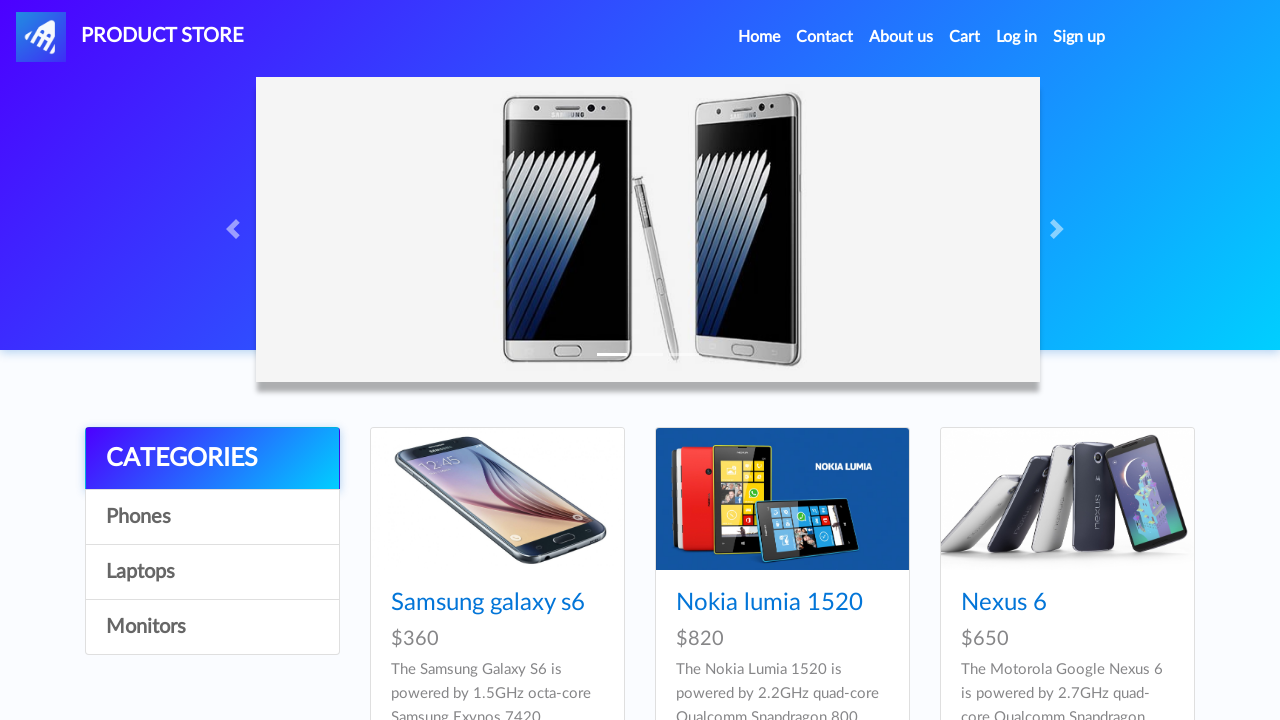

Checked visibility of 'CATEGORIES': True
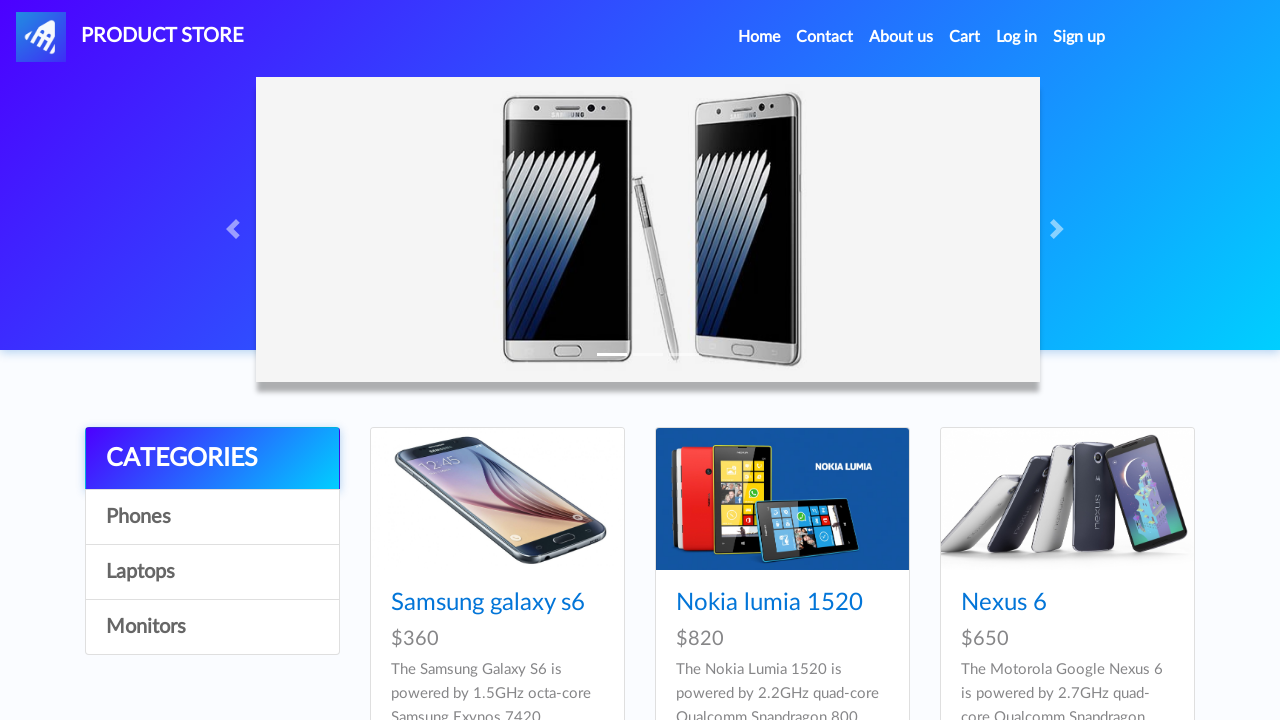

Checked if 'CATEGORIES' is enabled: True
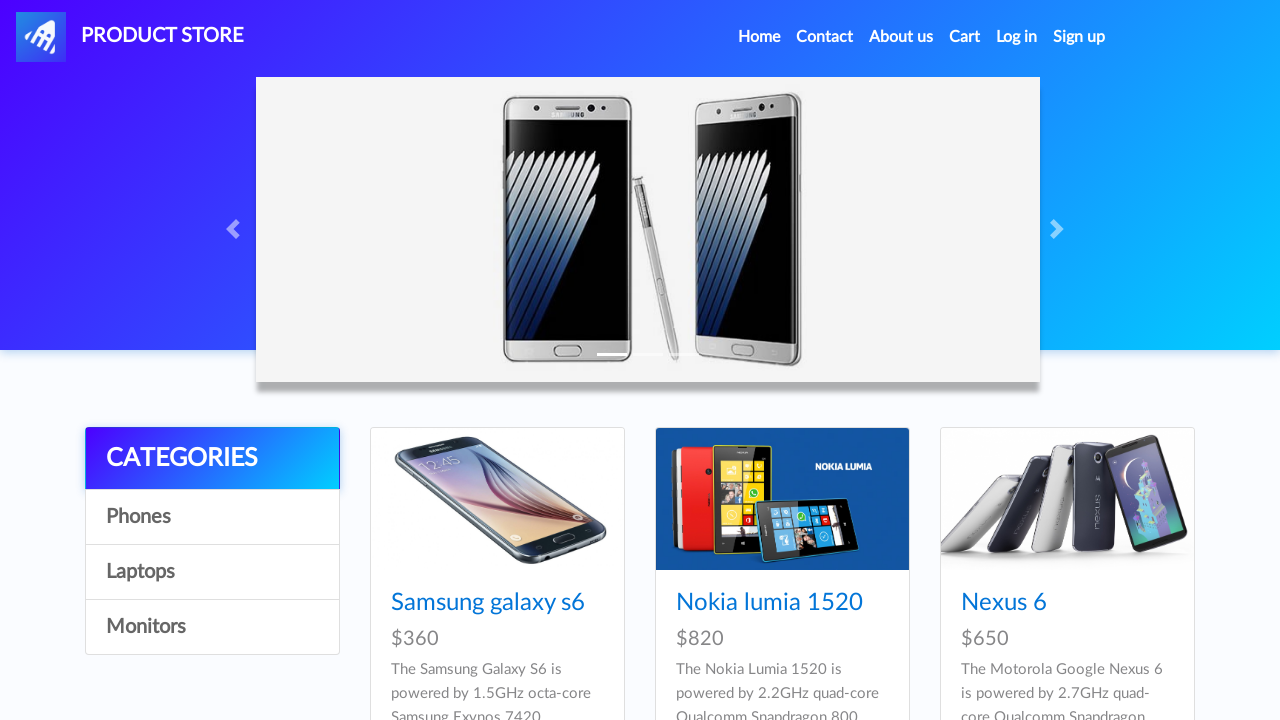

Validated 'CATEGORIES' matches expected 'CATEGORIES': True
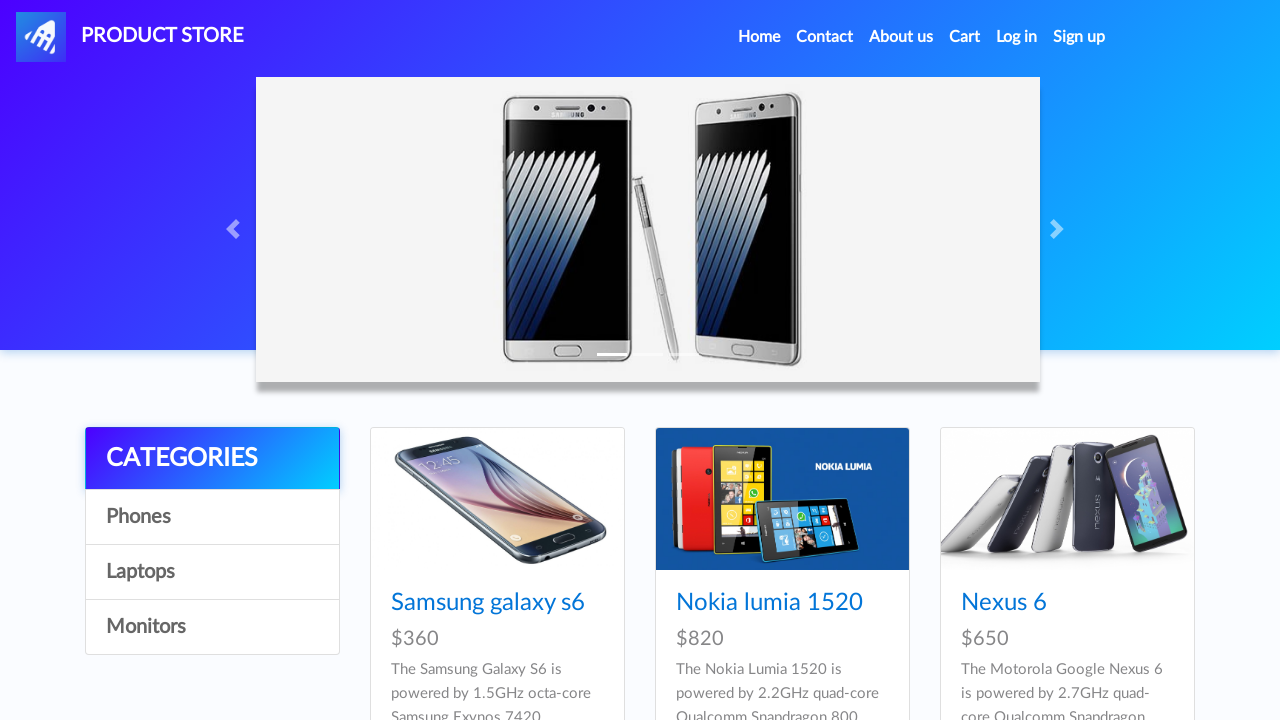

Retrieved category element at index 1
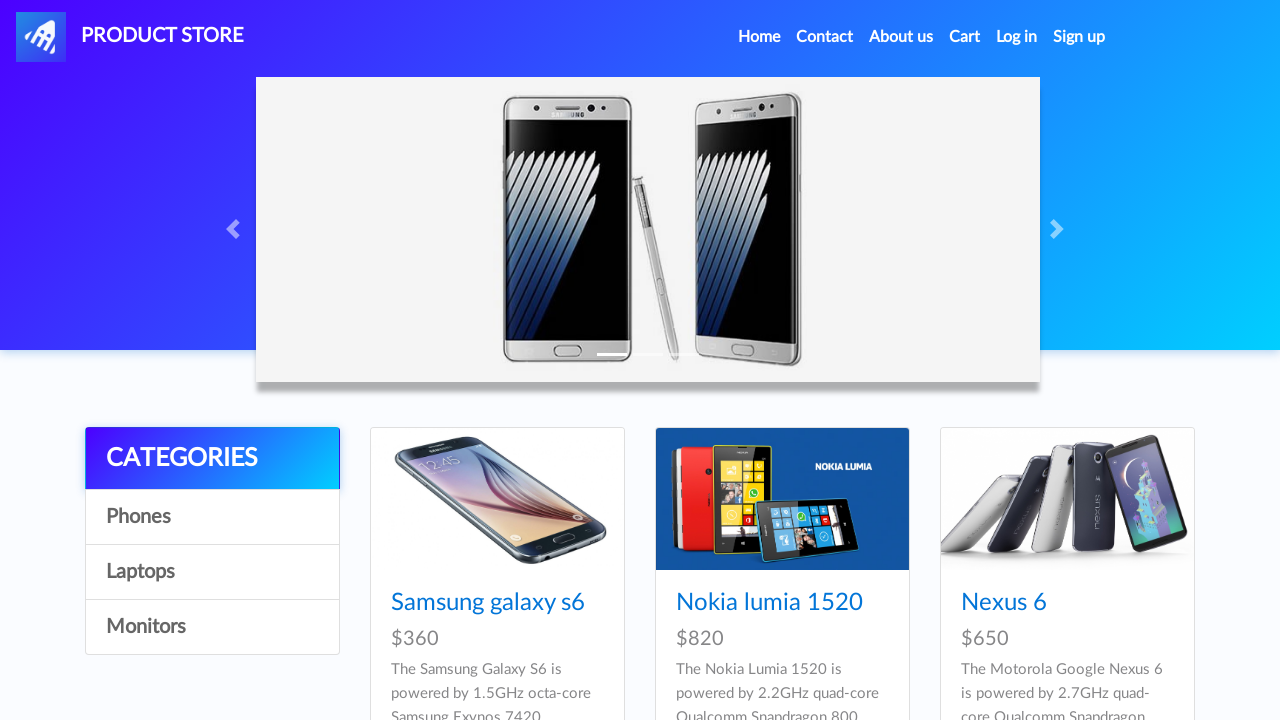

Extracted text from category: 'Phones'
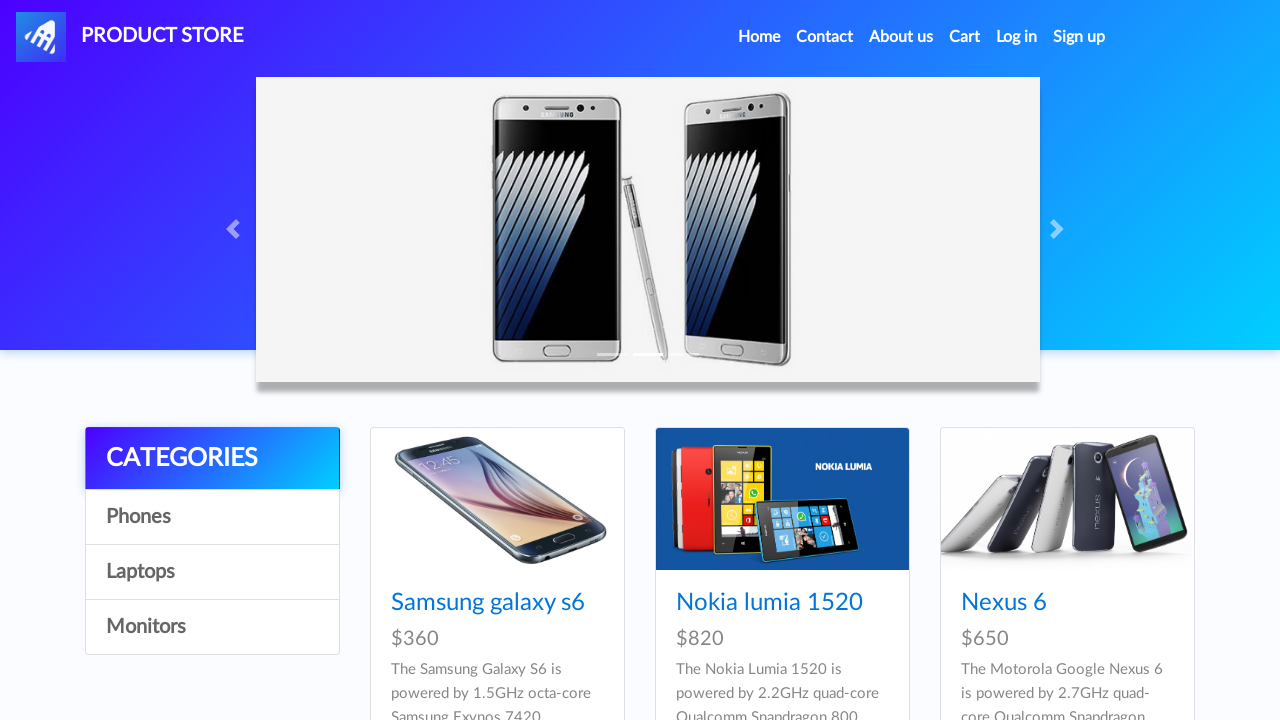

Checked visibility of 'Phones': True
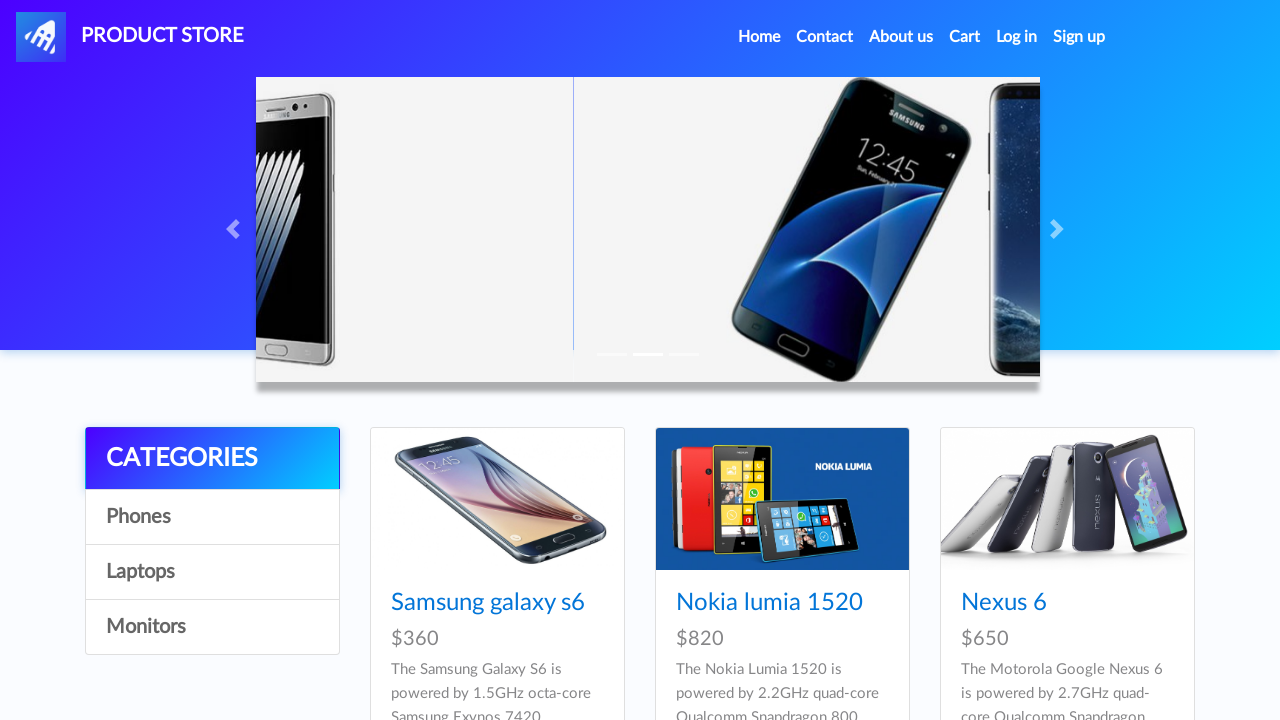

Checked if 'Phones' is enabled: True
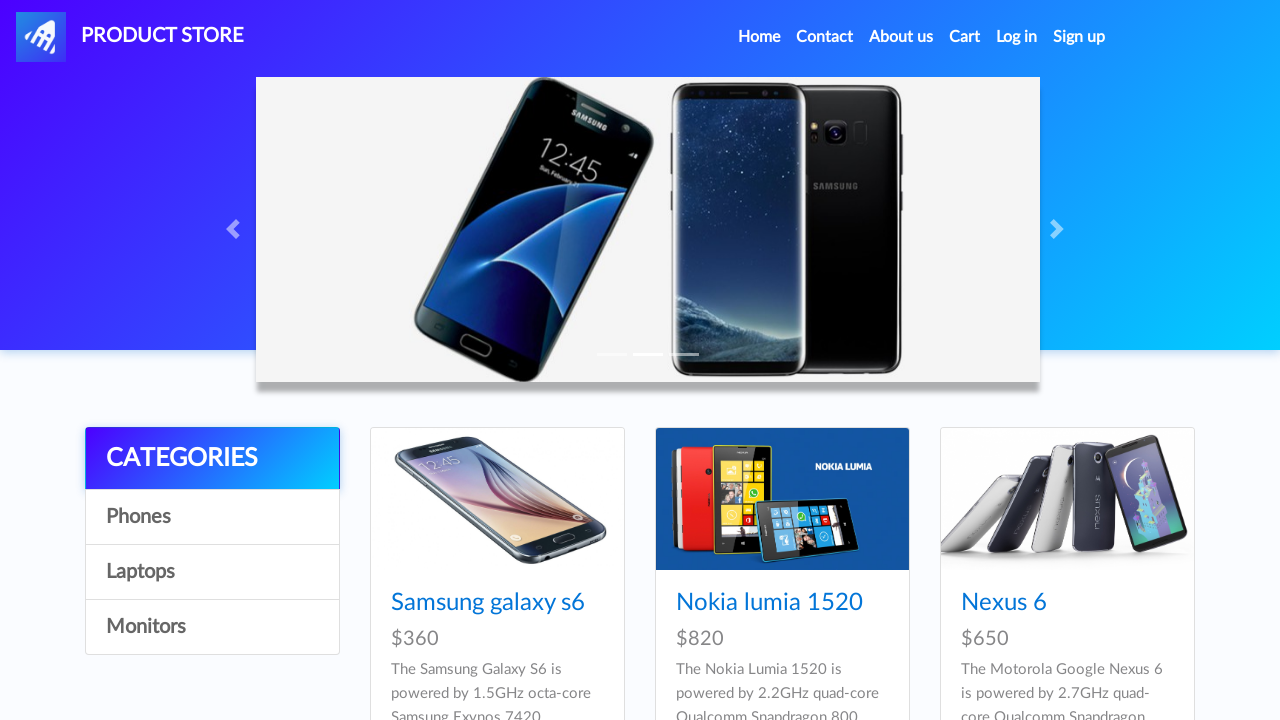

Validated 'Phones' matches expected 'Phones': True
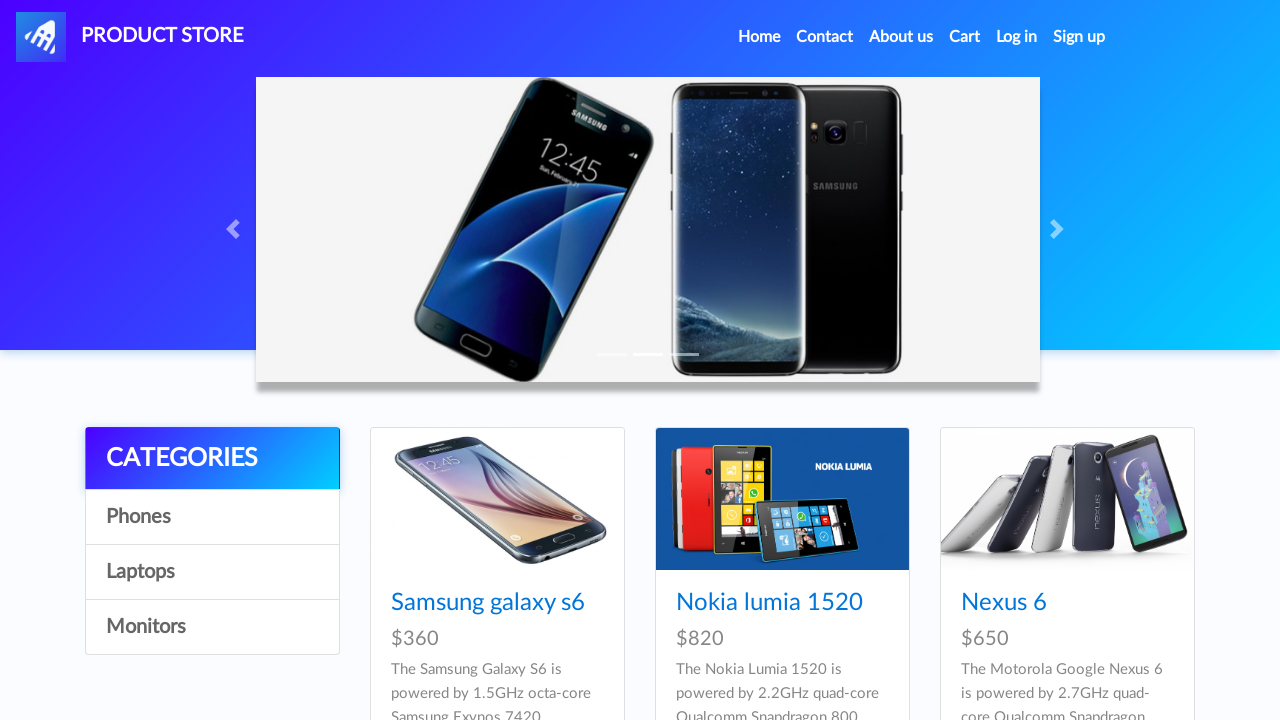

Retrieved category element at index 2
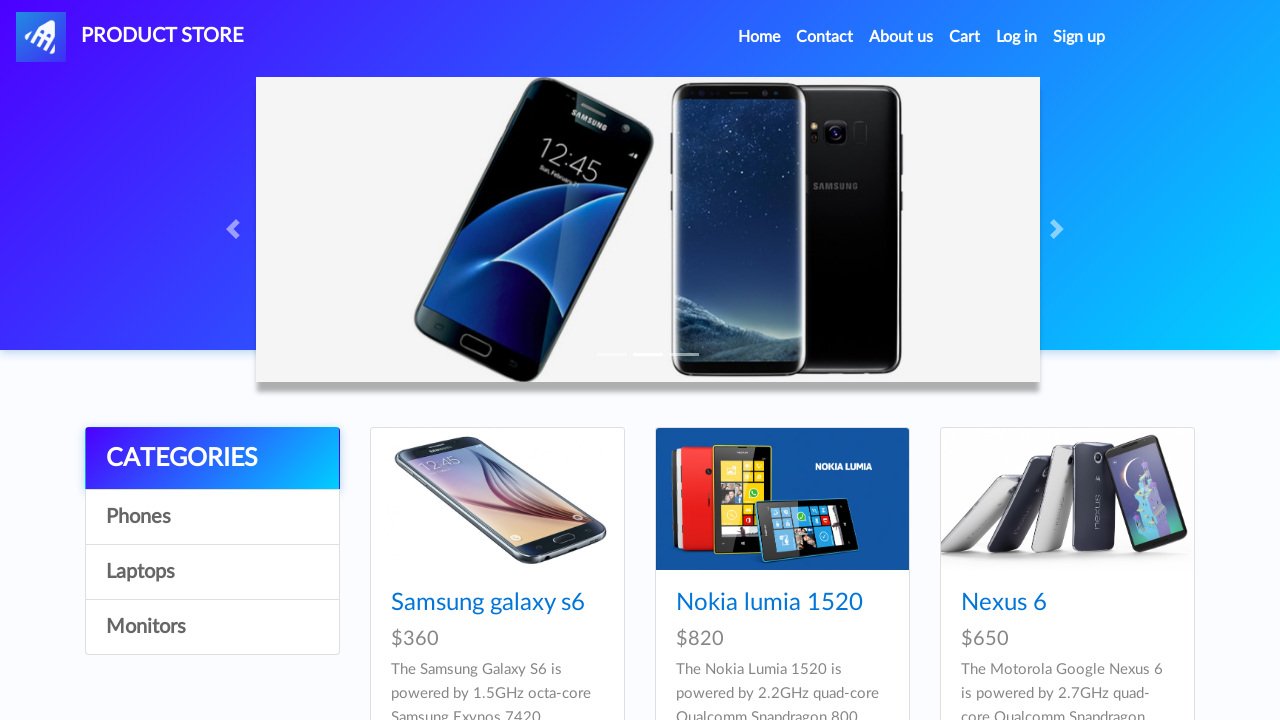

Extracted text from category: 'Laptops'
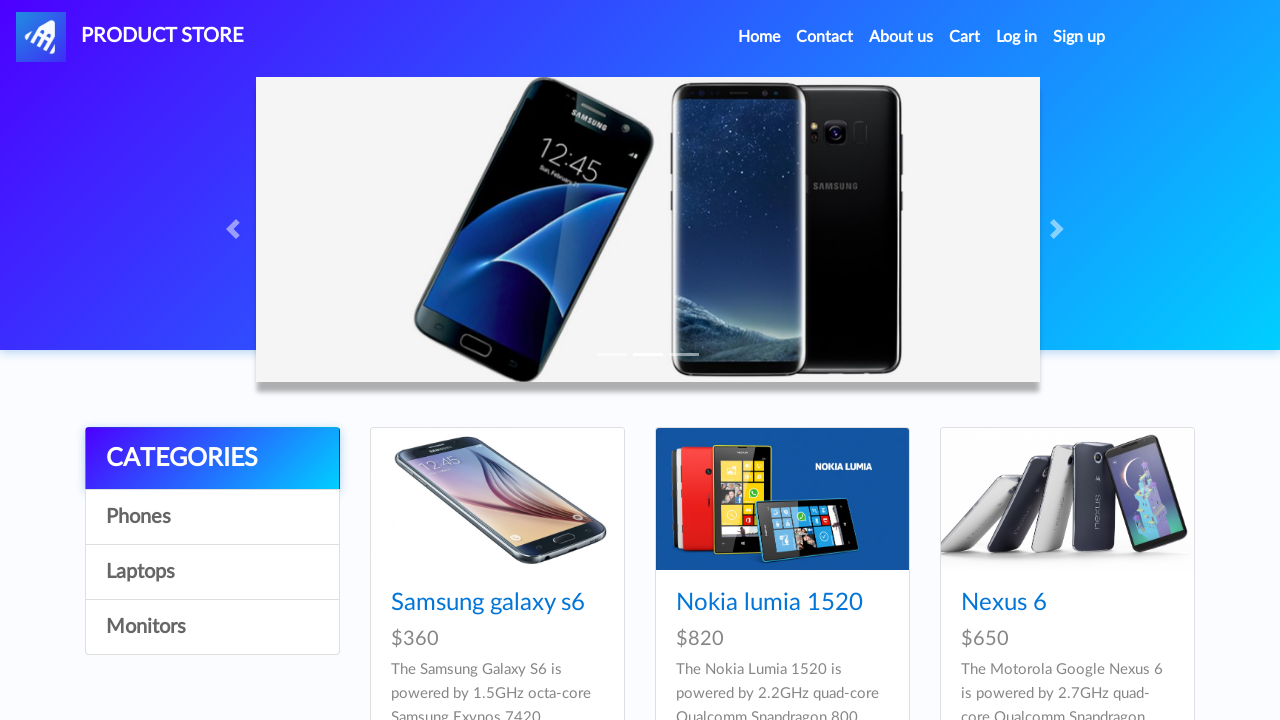

Checked visibility of 'Laptops': True
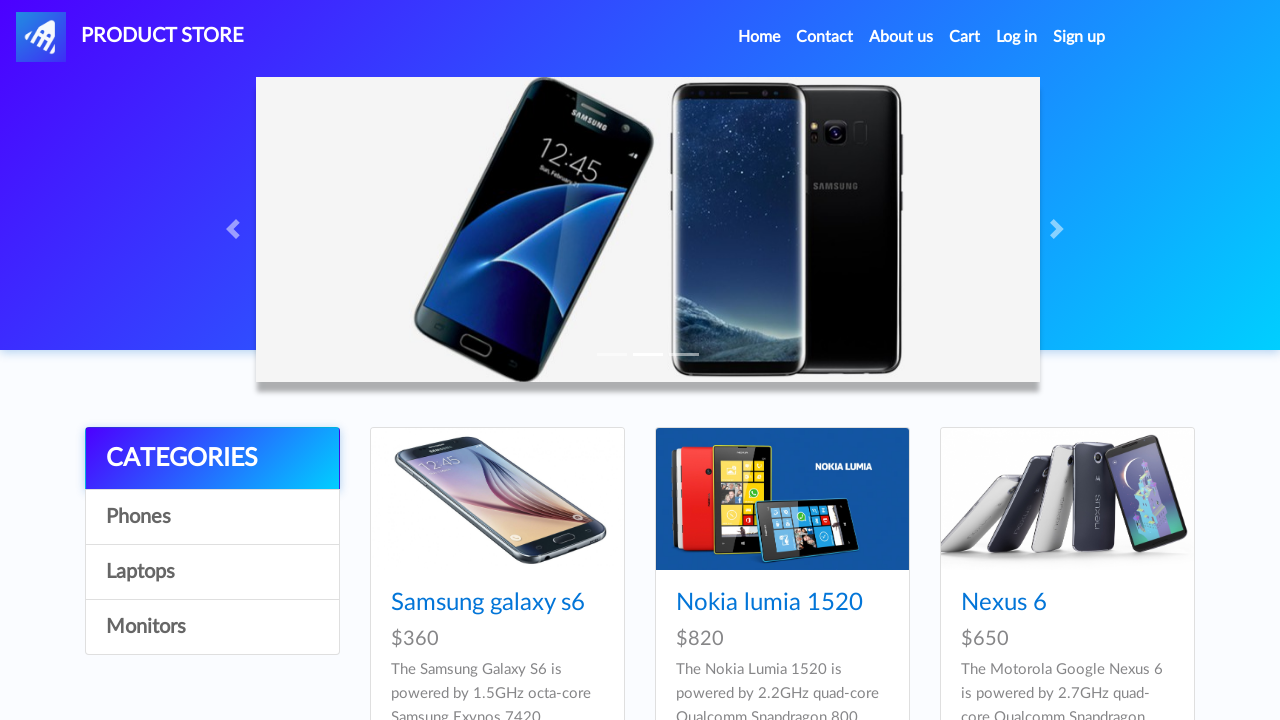

Checked if 'Laptops' is enabled: True
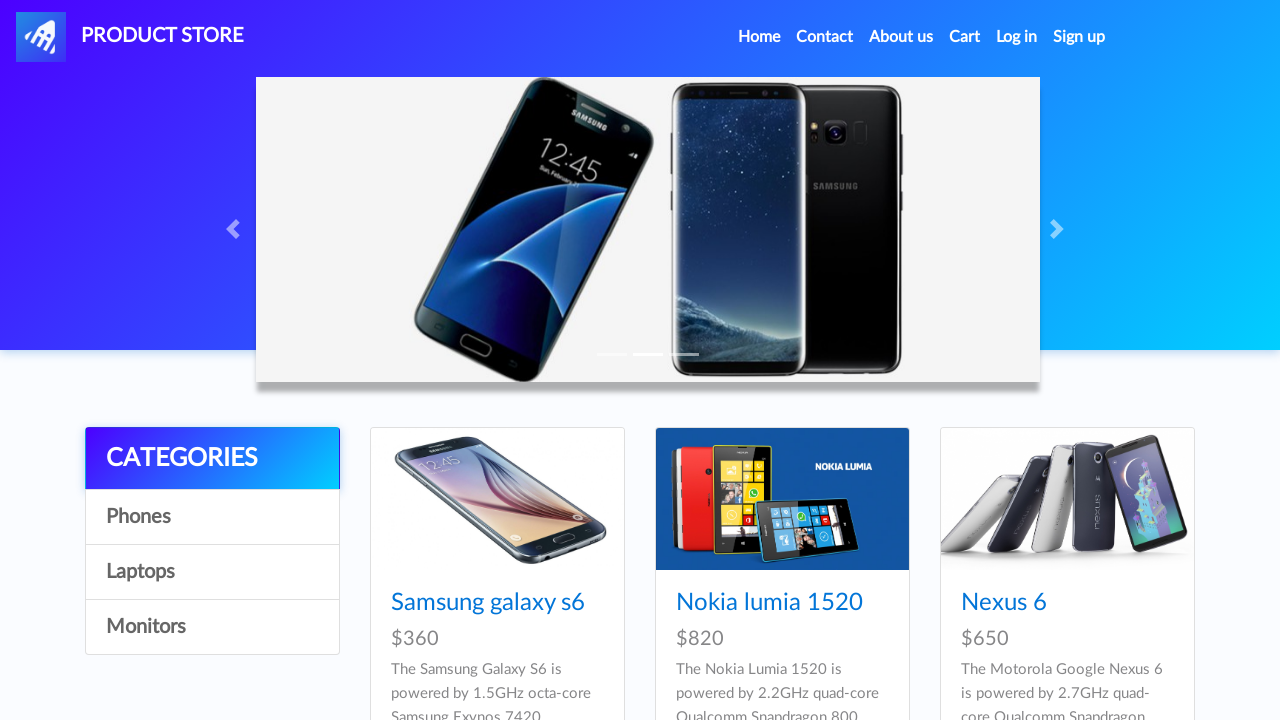

Validated 'Laptops' matches expected 'Laptops': True
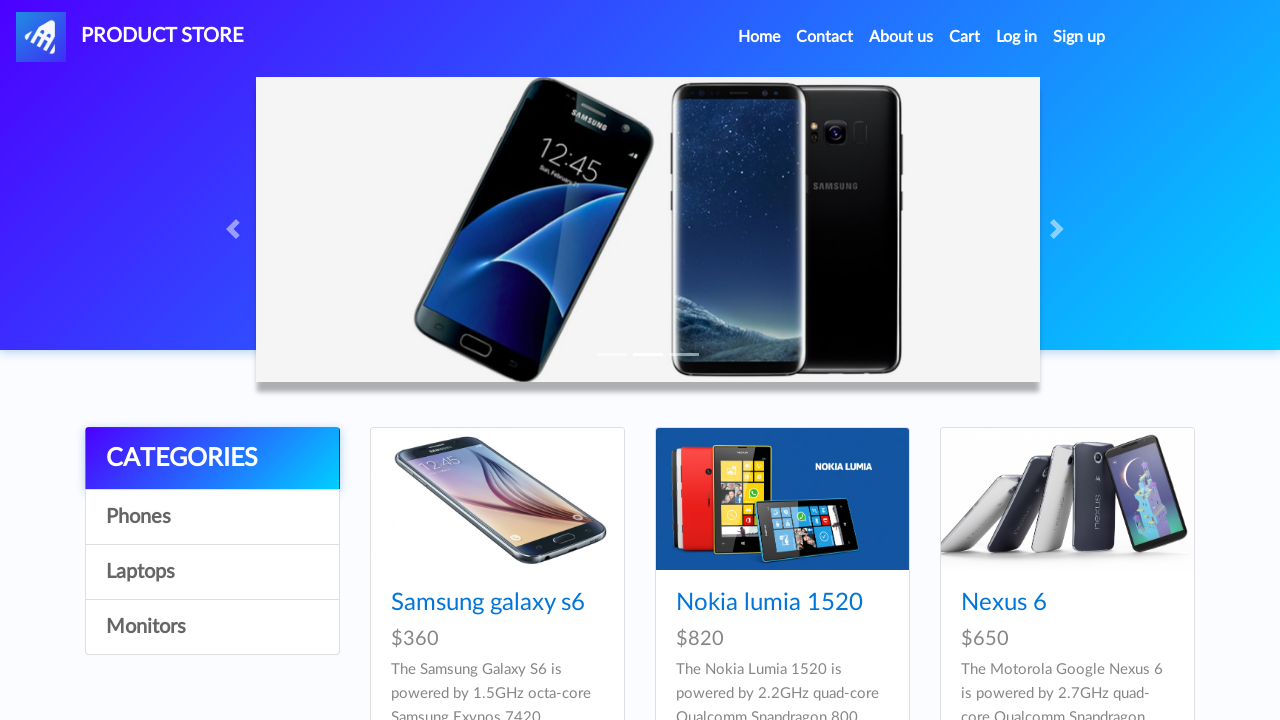

Retrieved category element at index 3
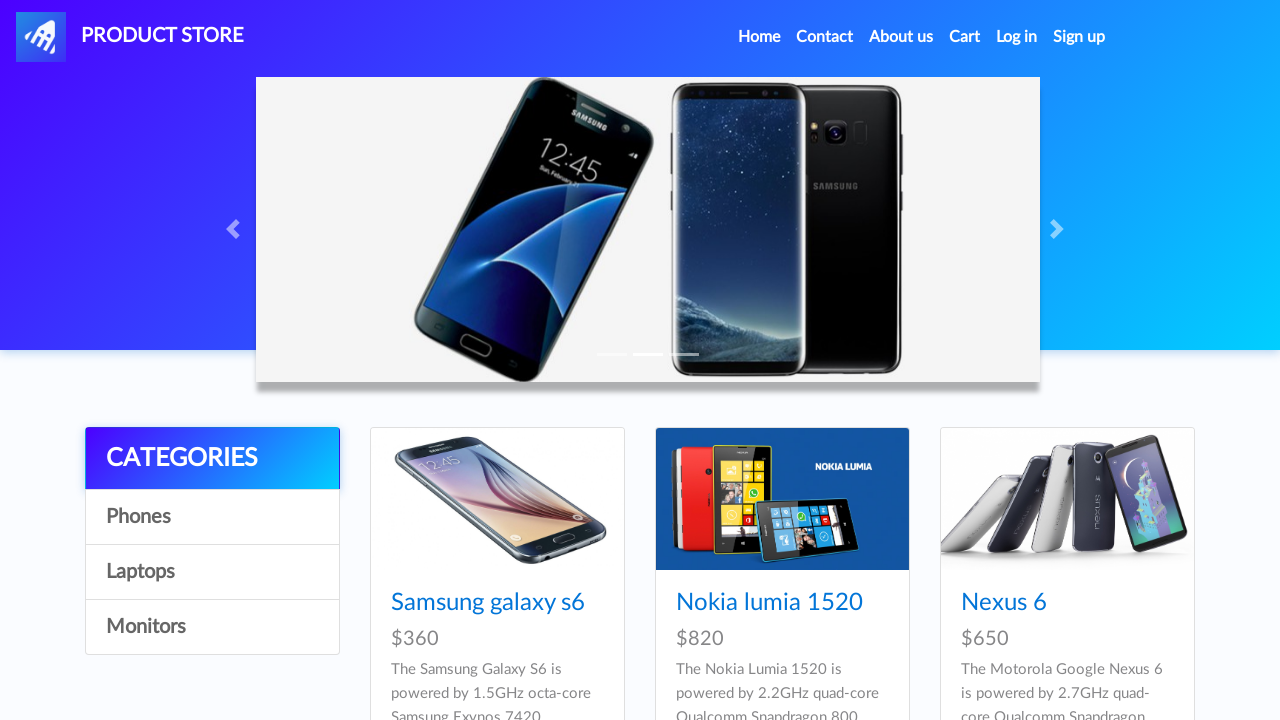

Extracted text from category: 'Monitors'
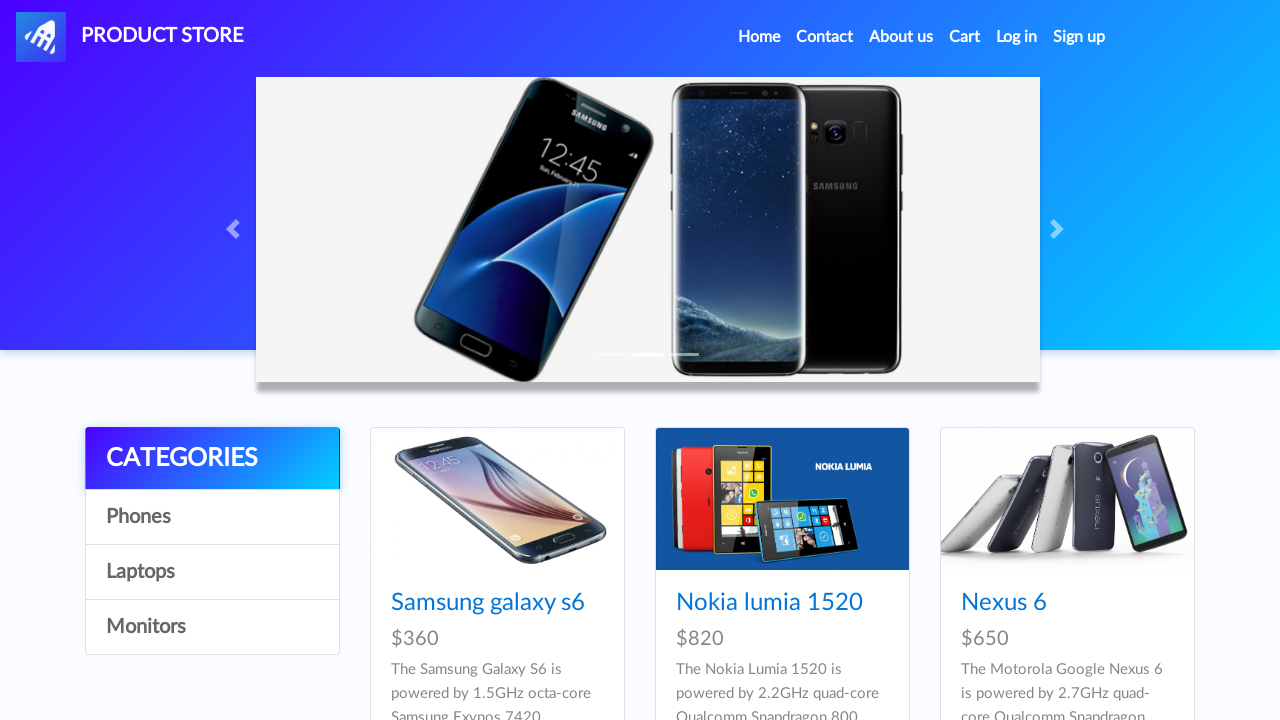

Checked visibility of 'Monitors': True
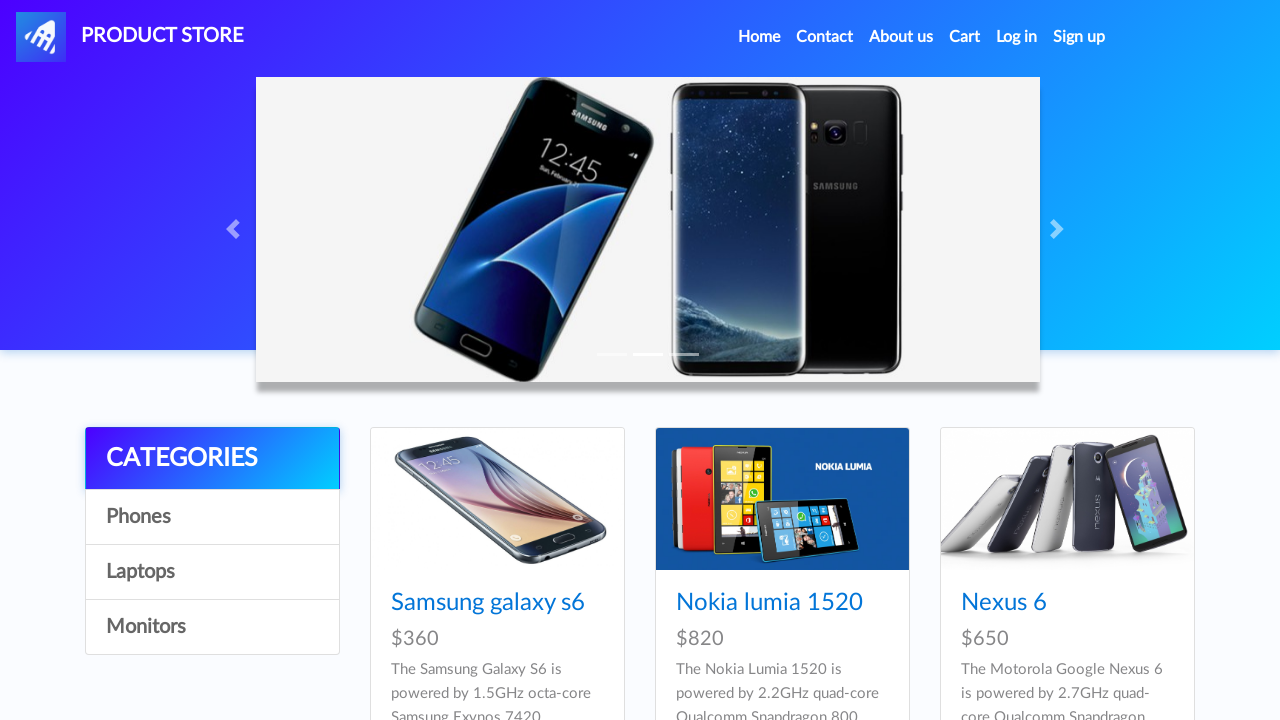

Checked if 'Monitors' is enabled: True
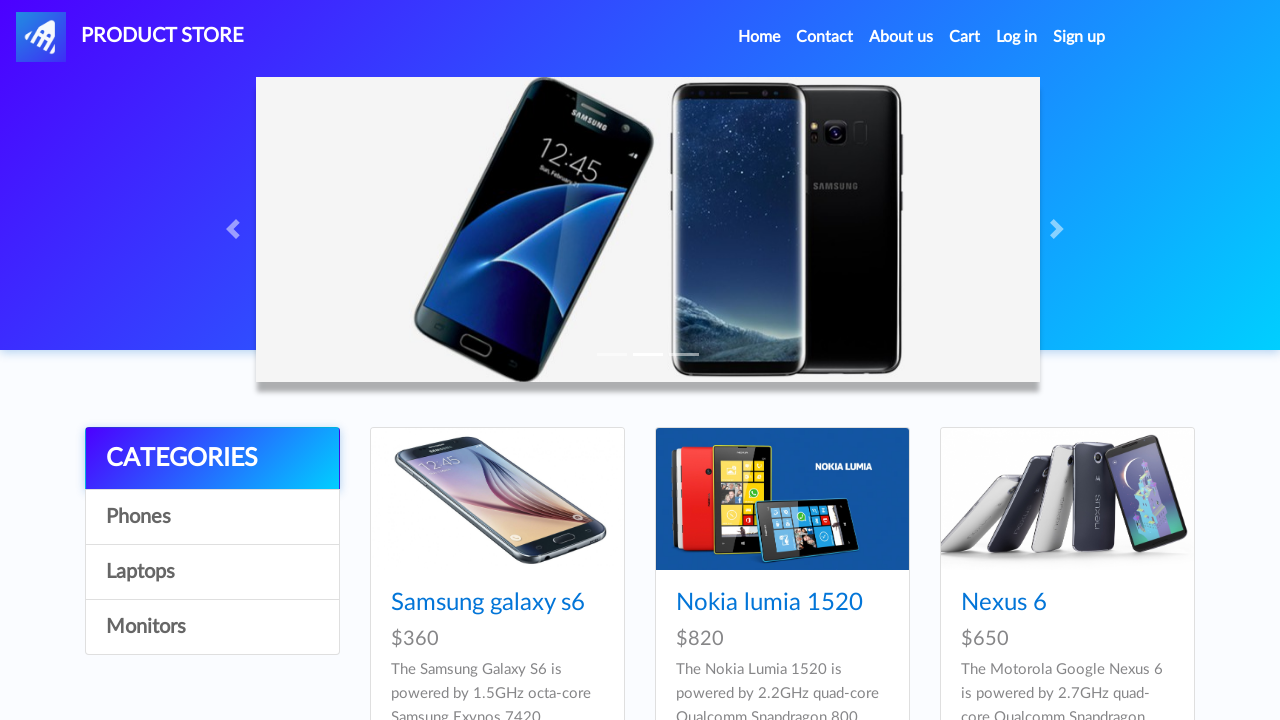

Validated 'Monitors' matches expected 'Monitors': True
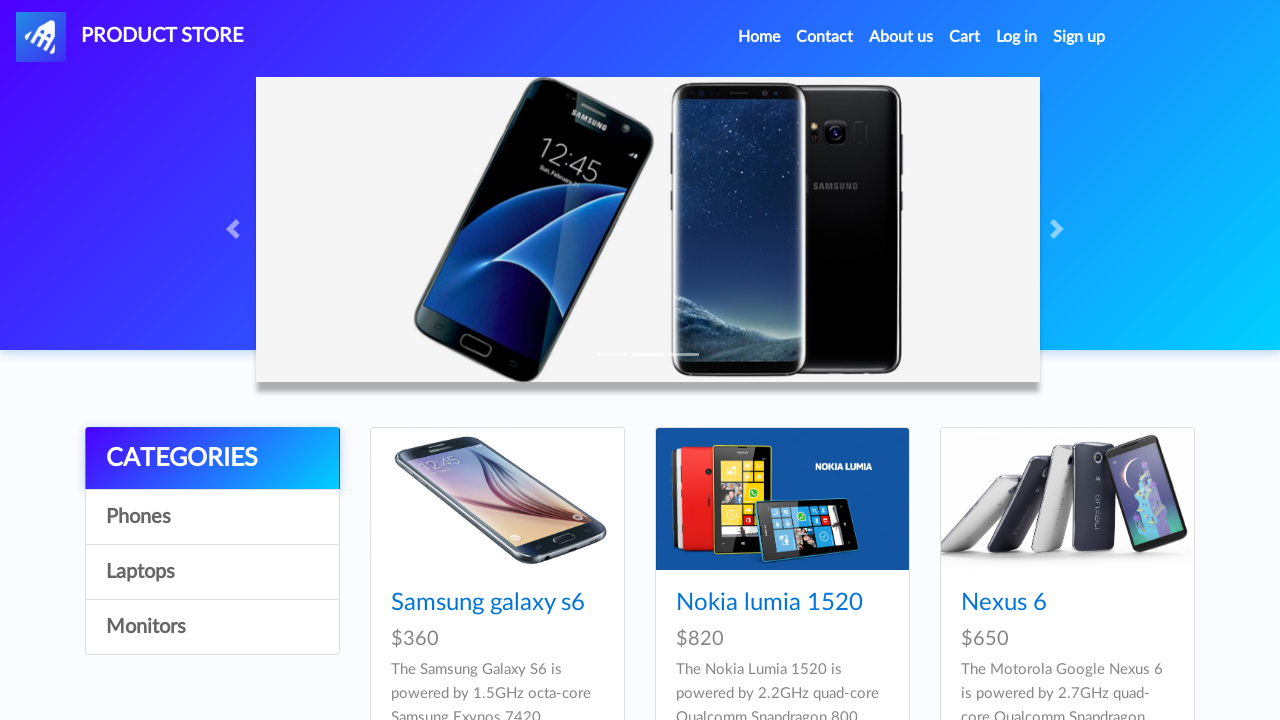

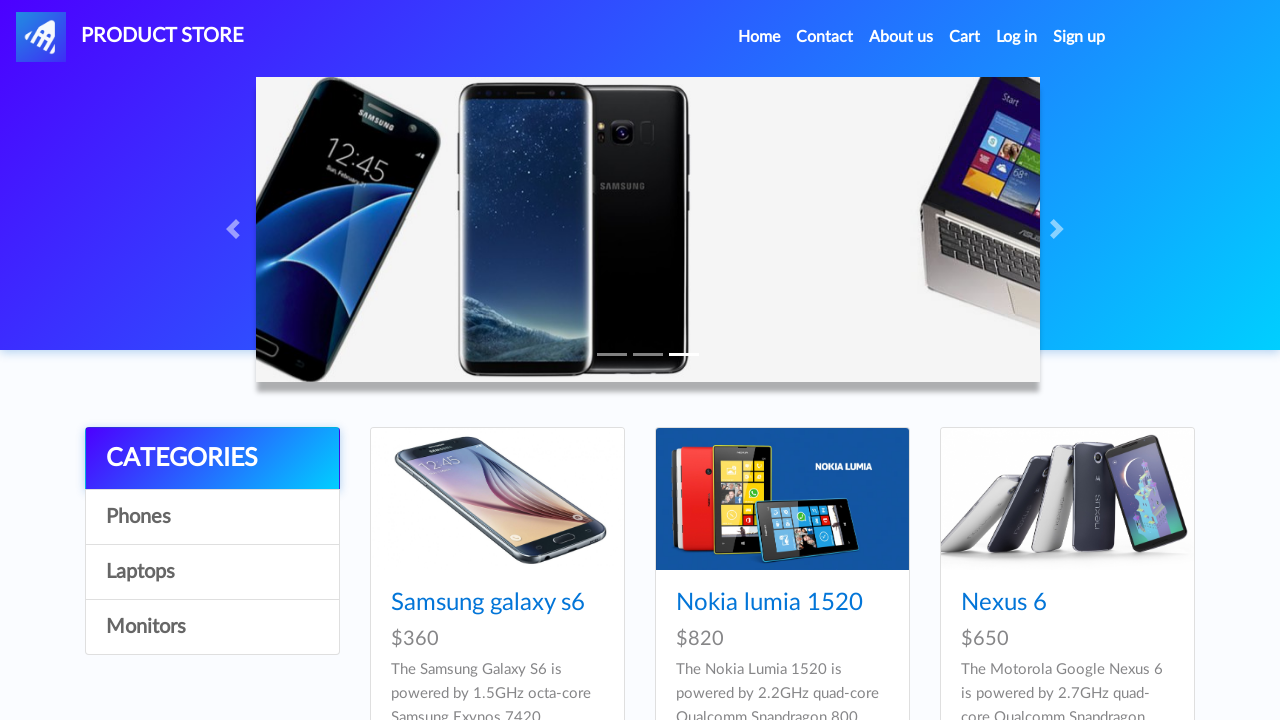